Tests dropdown menu functionality by navigating through dropdown options, clicking on autocomplete and button items, and navigating back

Starting URL: https://formy-project.herokuapp.com/

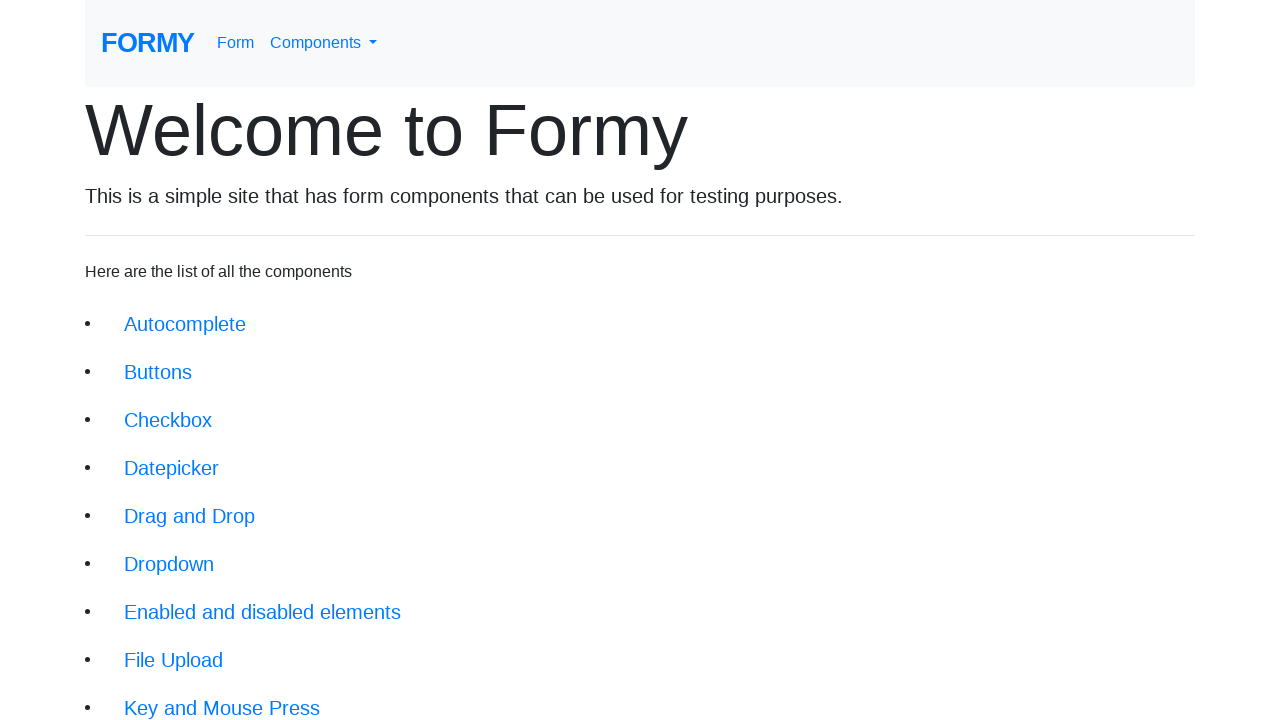

Clicked on dropdown menu link at (169, 564) on xpath=/html/body/div/div/li[6]/a
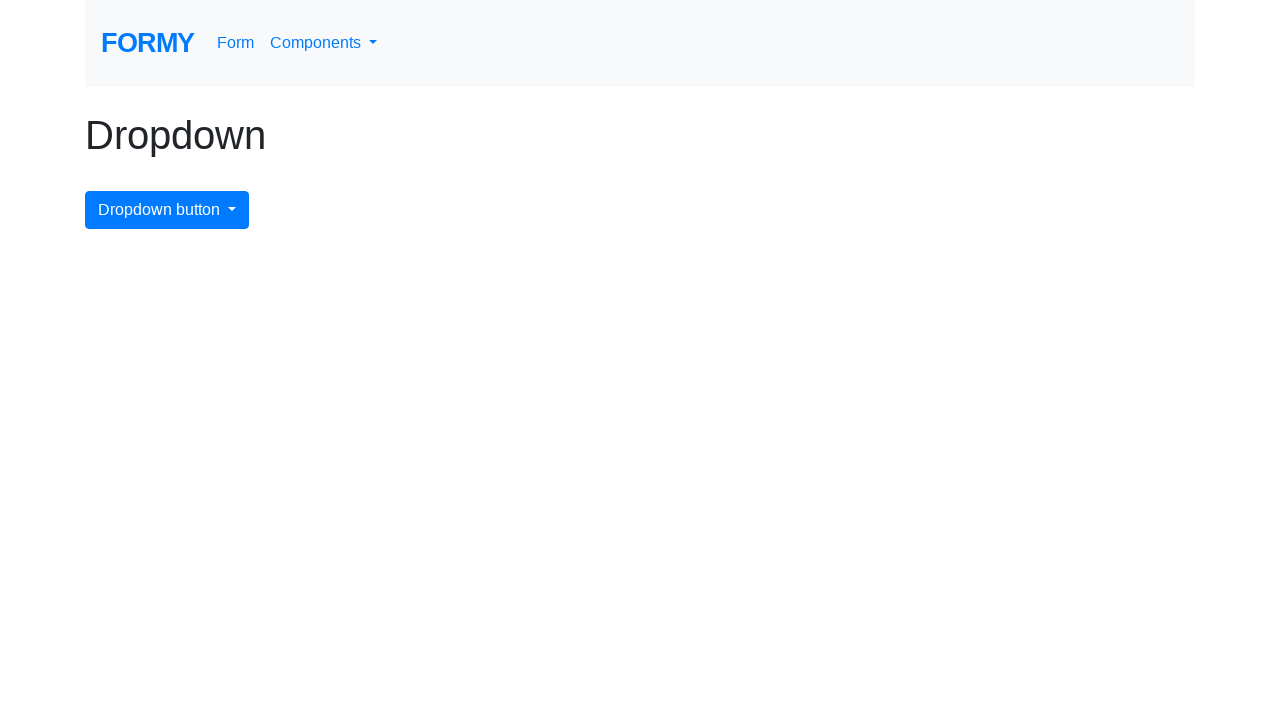

Dropdown button became visible
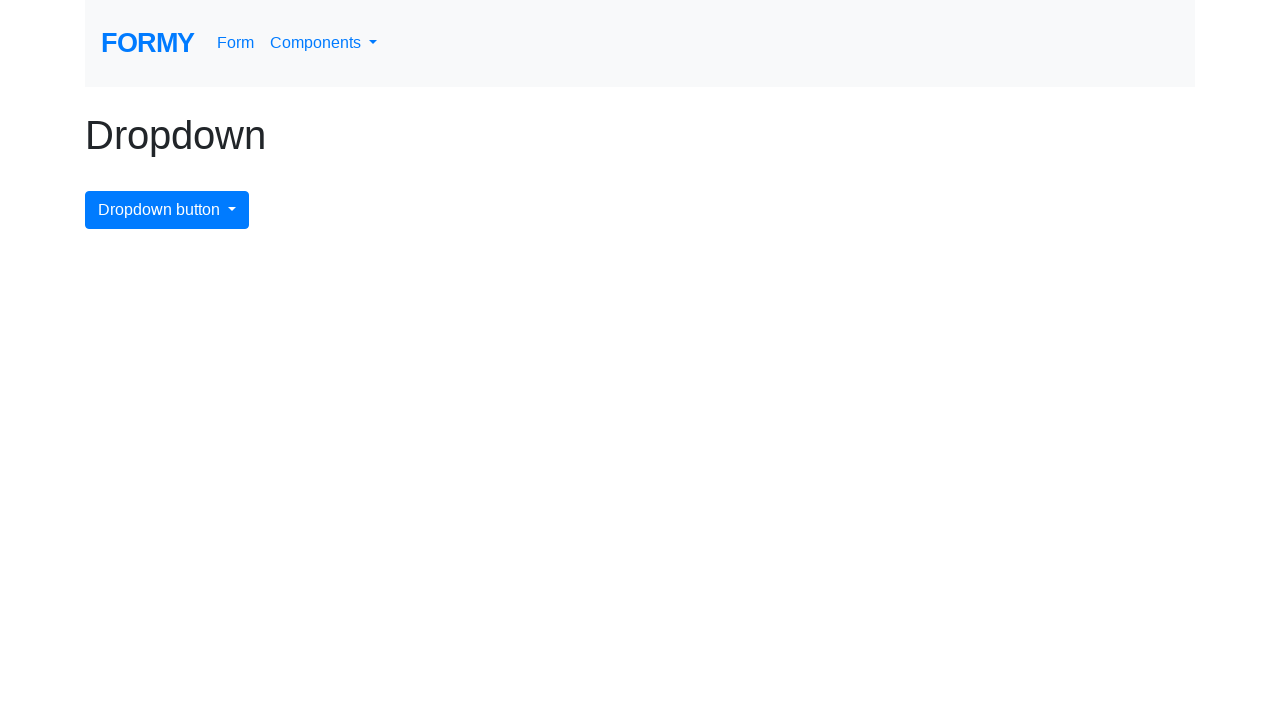

Clicked dropdown button to open menu at (167, 210) on xpath=//*[@id="dropdownMenuButton"]
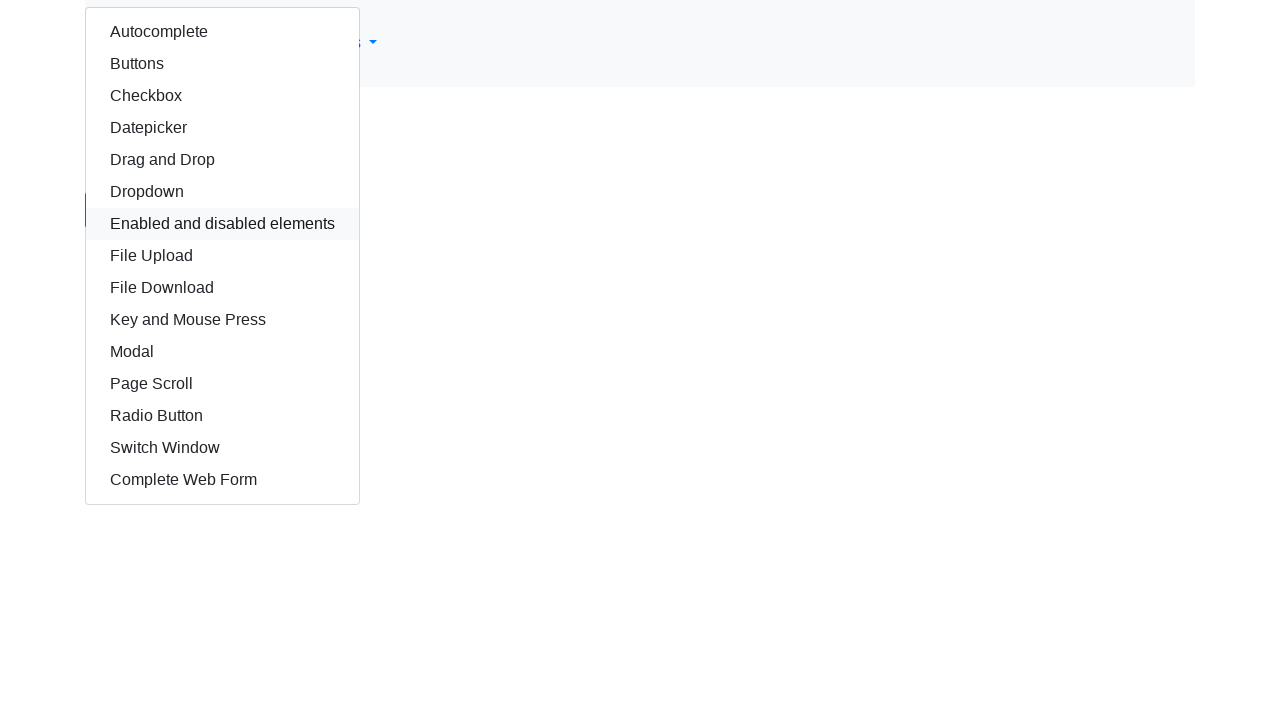

Clicked on autocomplete option from dropdown at (222, 32) on xpath=//*[@id="autocomplete"]
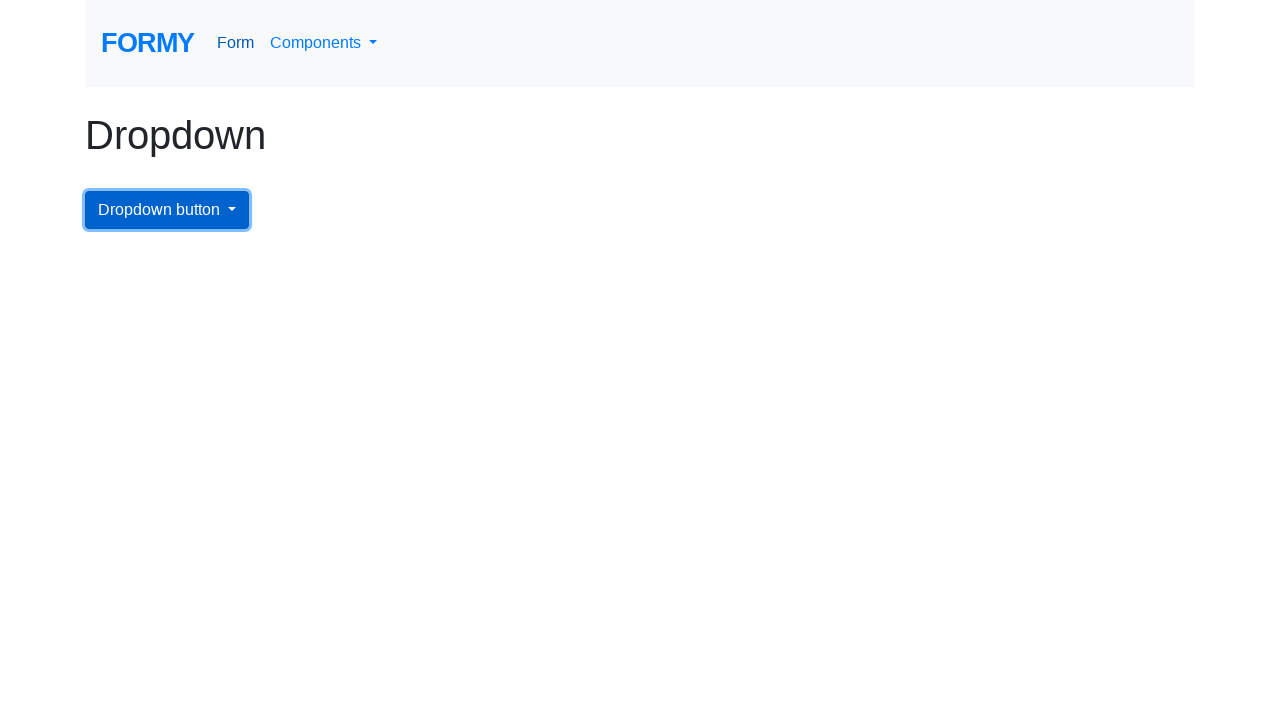

Navigated back to dropdown page
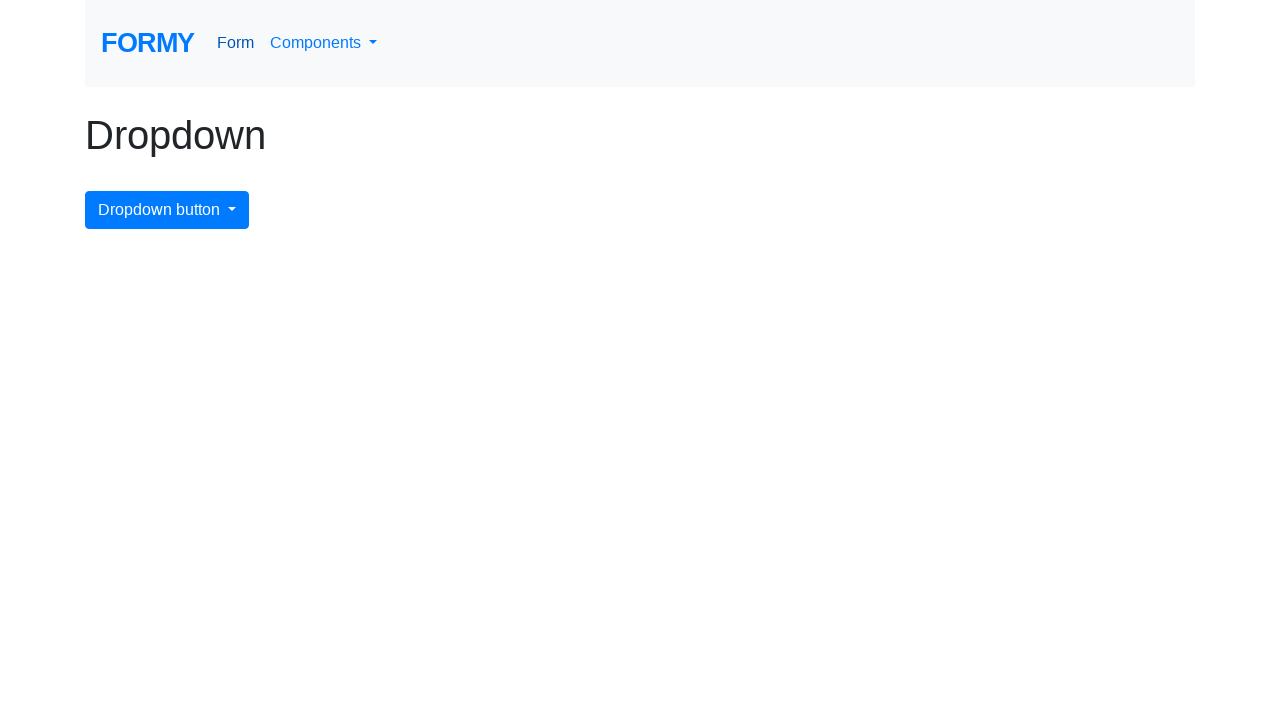

Clicked dropdown button again to open menu at (167, 210) on xpath=//*[@id="dropdownMenuButton"]
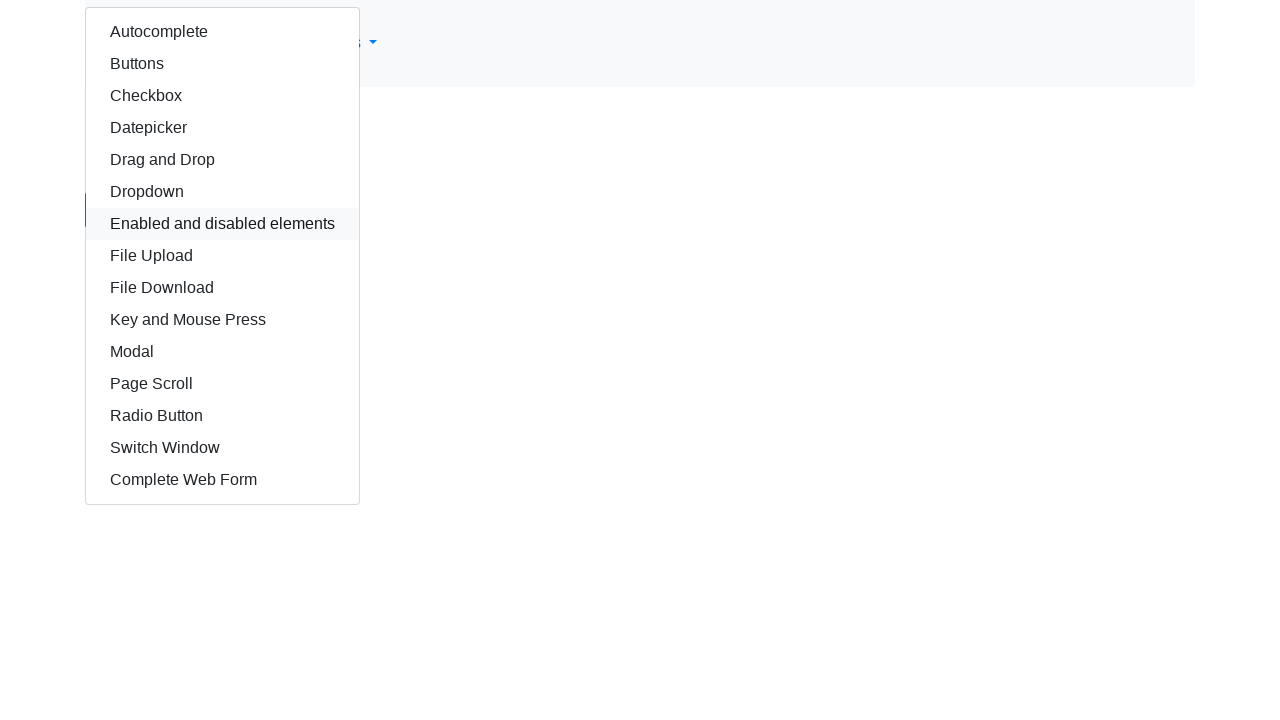

Clicked on Button option from dropdown at (222, 64) on xpath=/html/body/div/div/div/a[2]
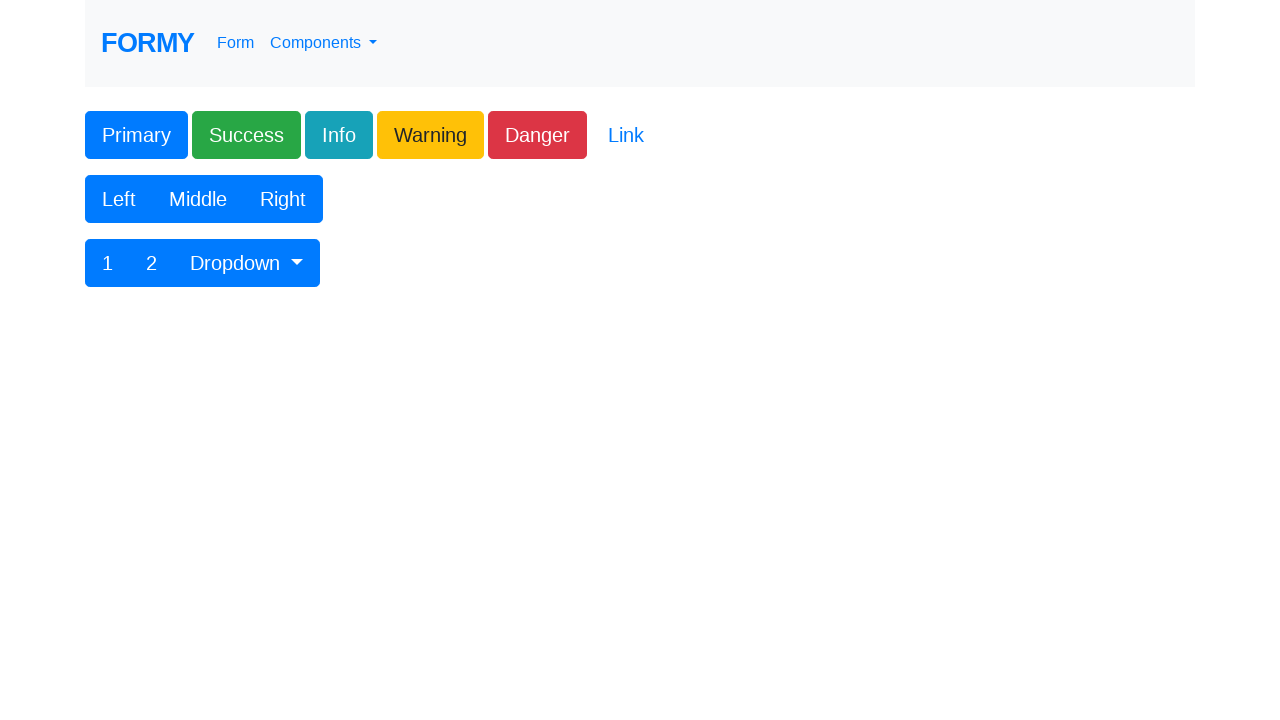

Navigated back from button page
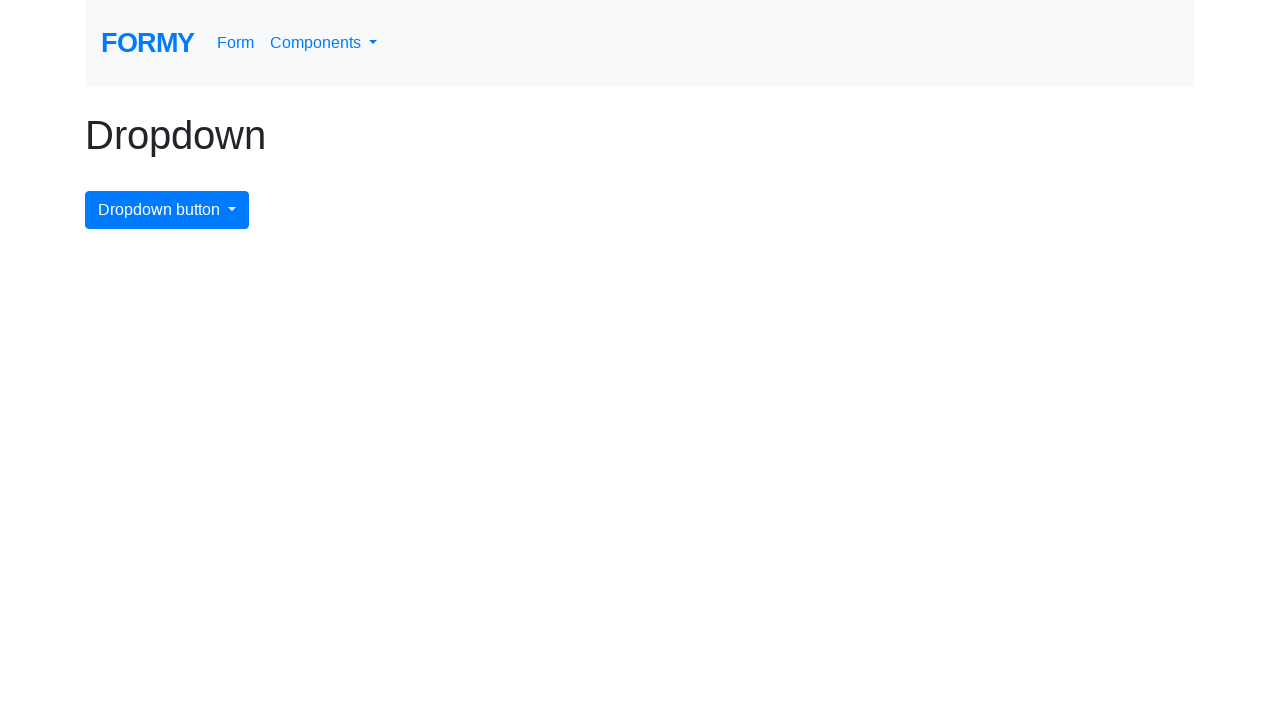

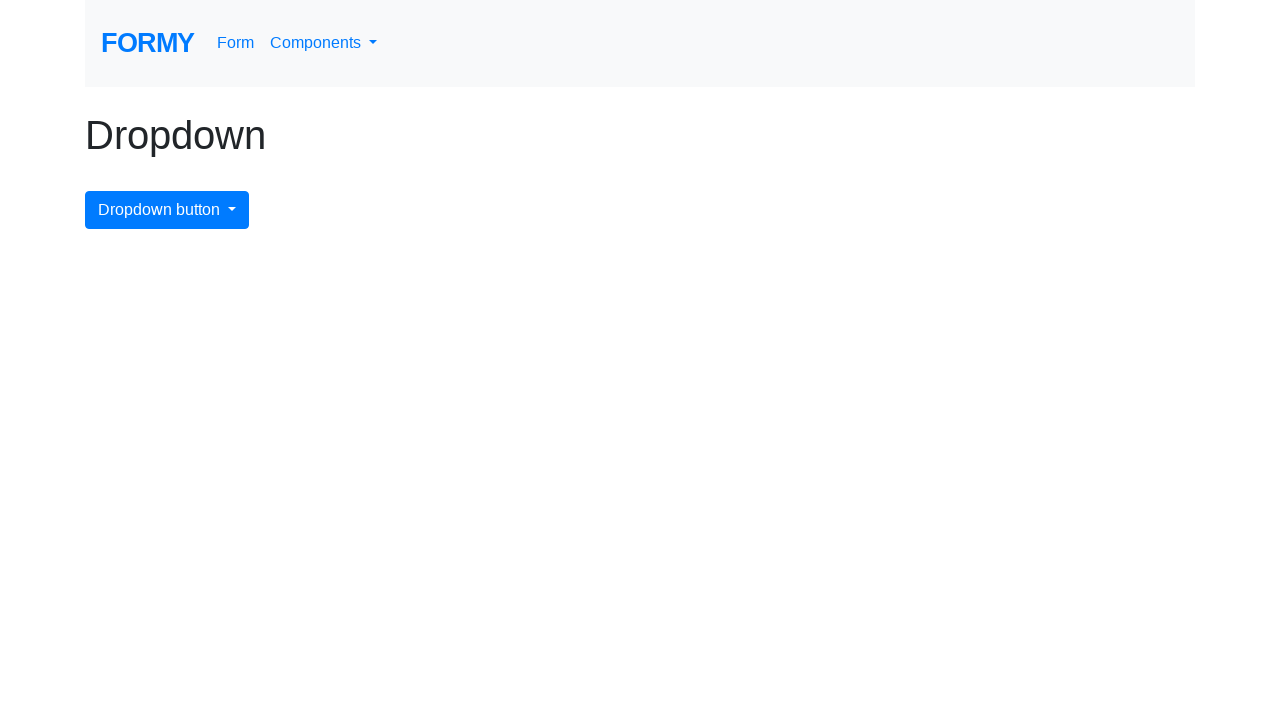